Tests simple alert handling by clicking a button to trigger an alert, accepting it, and verifying the result message is displayed

Starting URL: https://training-support.net/webelements/alerts

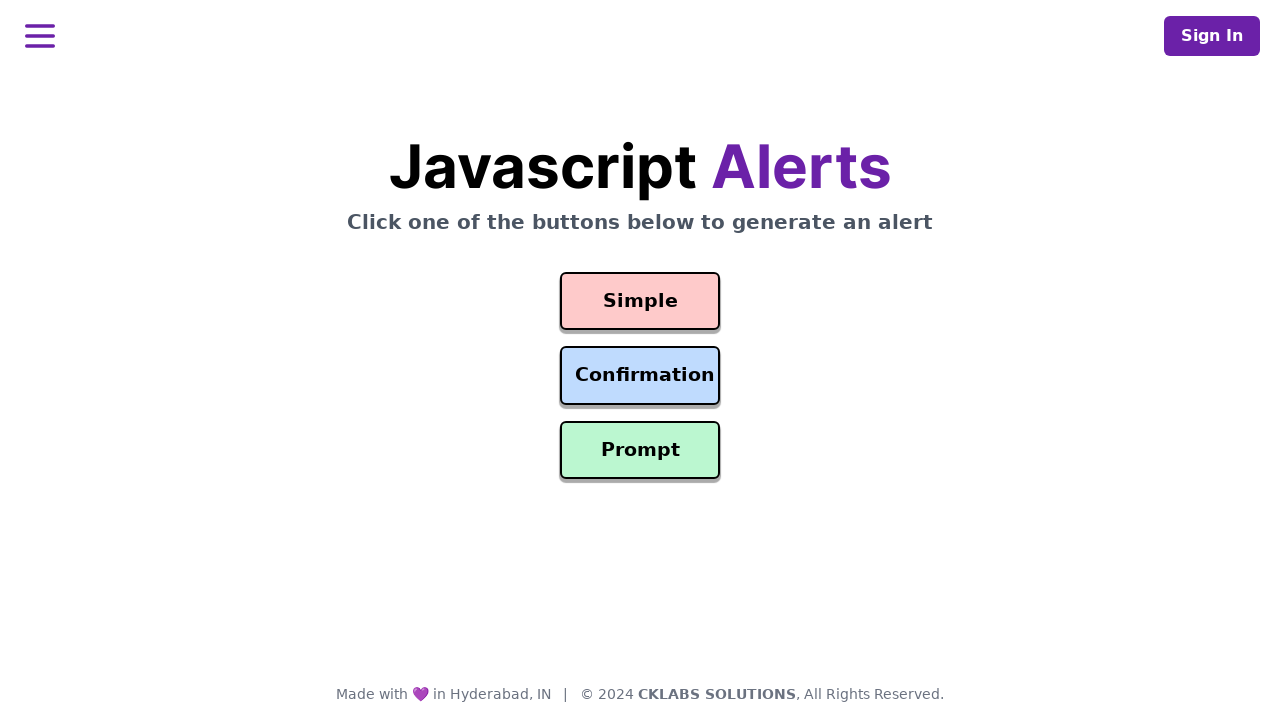

Clicked the button to trigger simple alert at (640, 301) on #simple
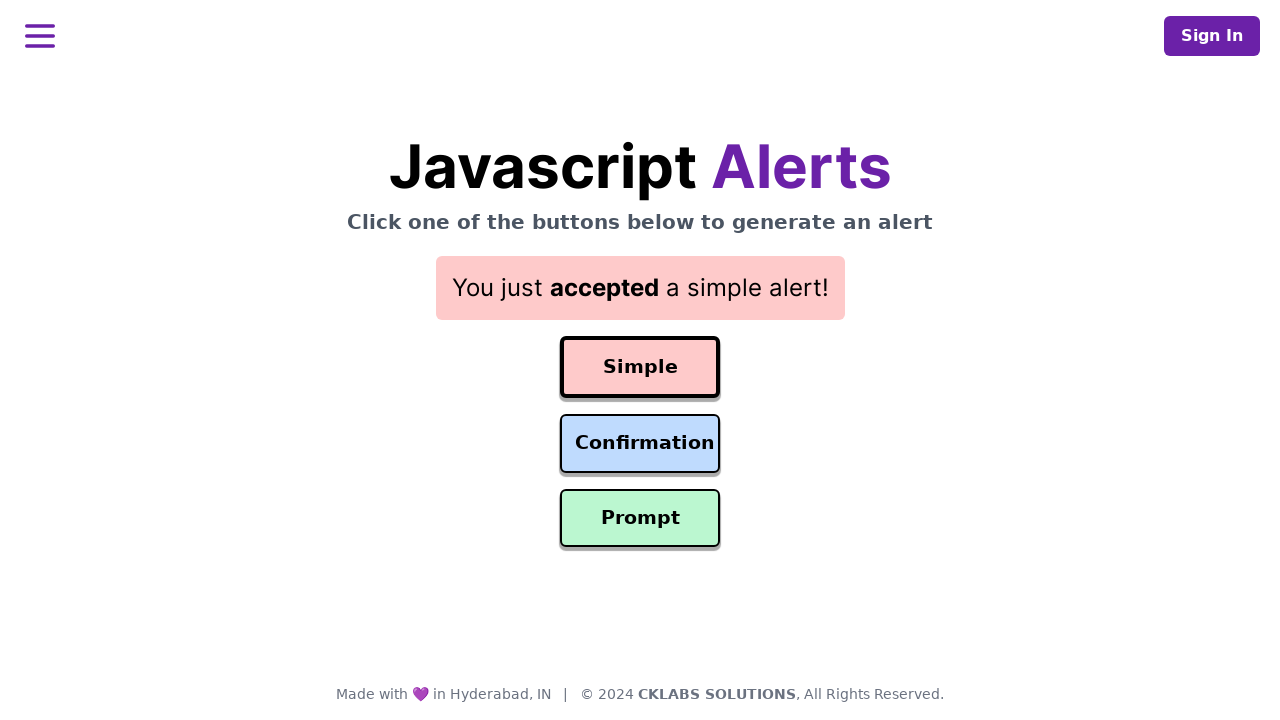

Set up dialog handler to accept alerts
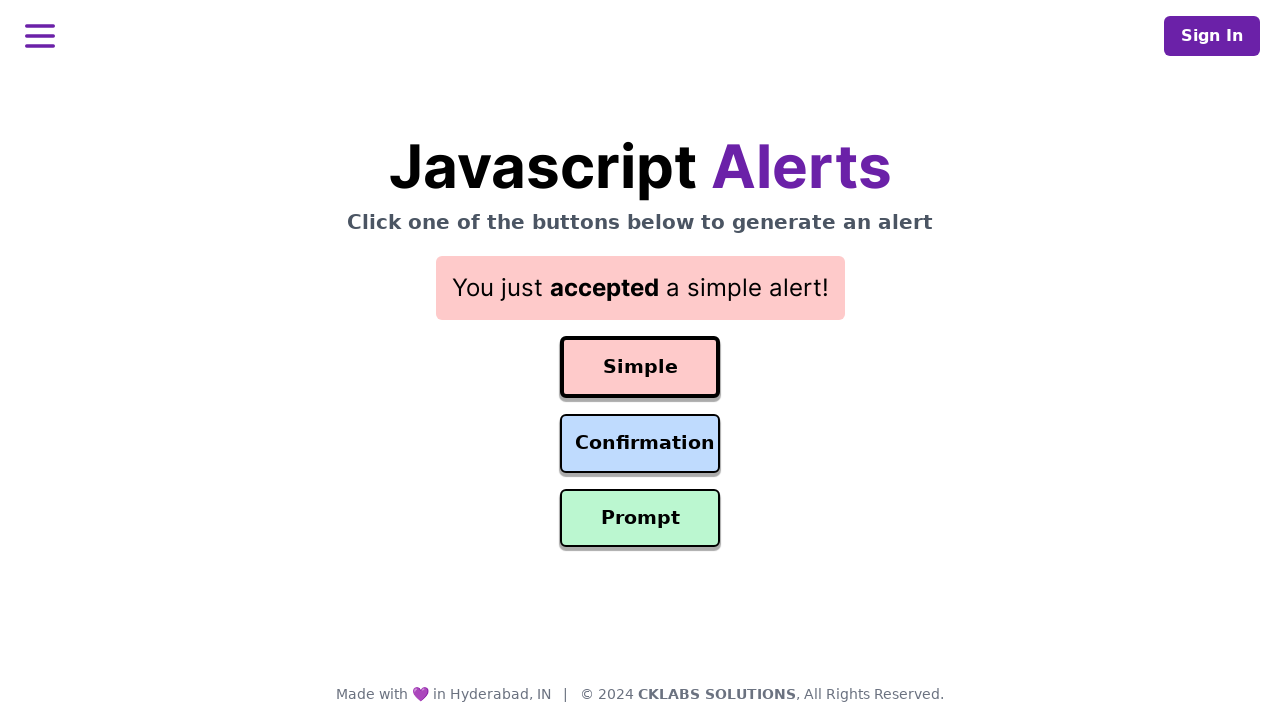

Result message appeared after accepting alert
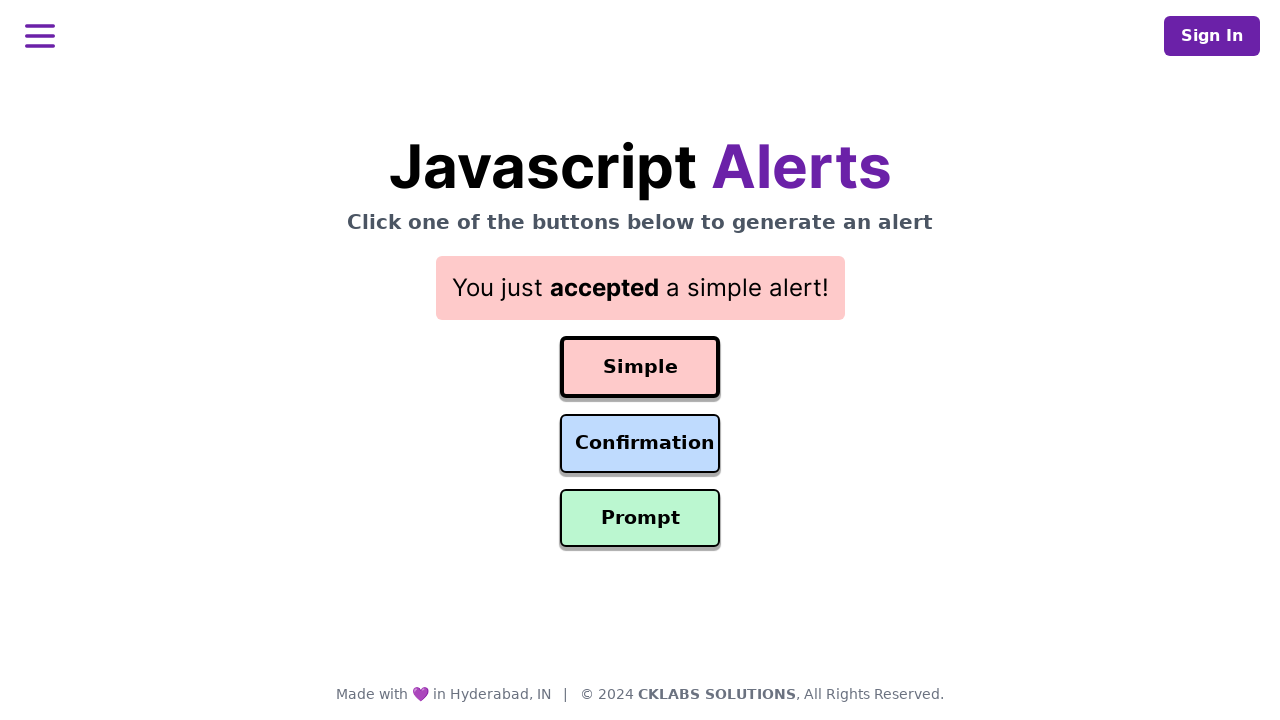

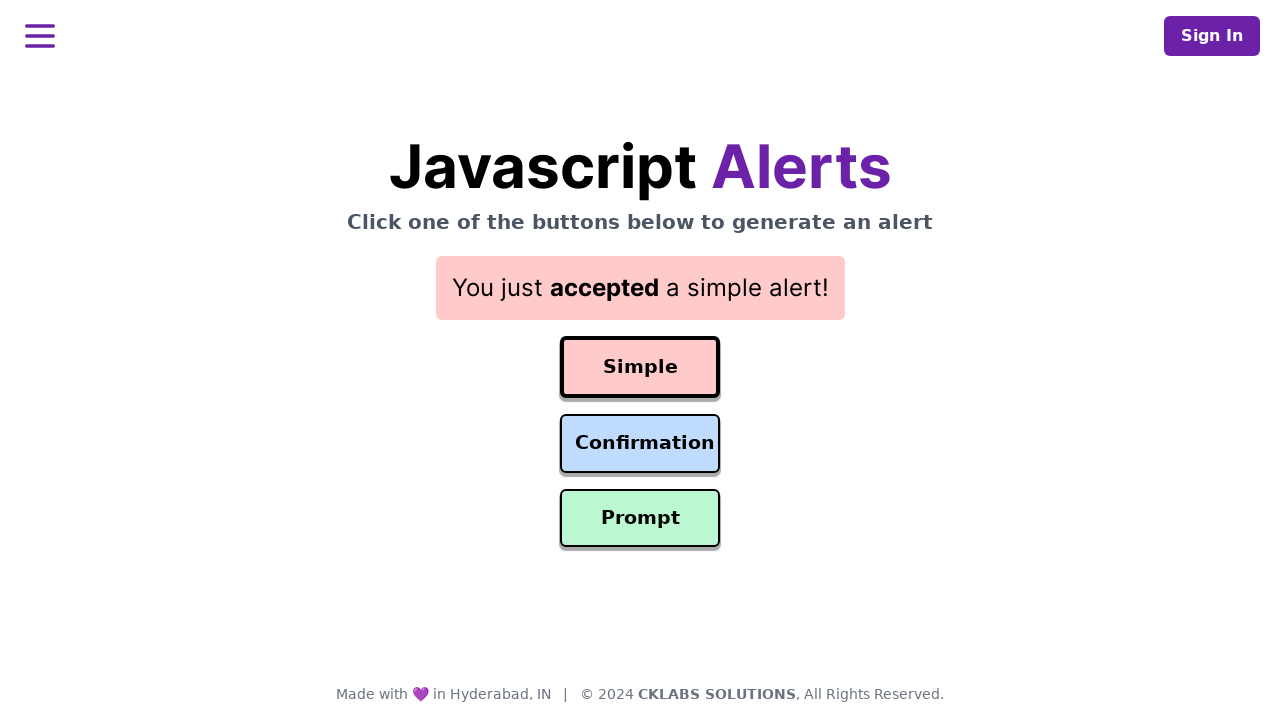